Verifies that the 'Yes' radio button can be selected and displays the correct confirmation message

Starting URL: https://demoqa.com/radio-button

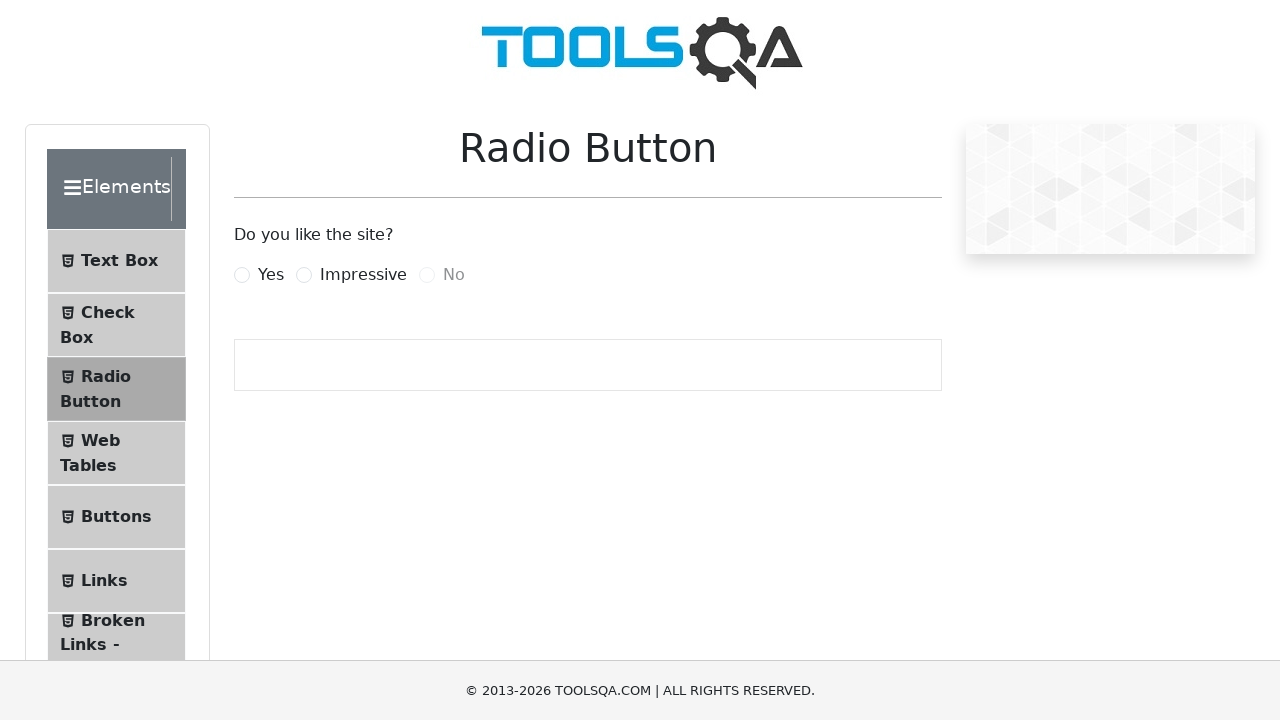

Clicked the 'Yes' radio button label at (271, 275) on label[for='yesRadio']
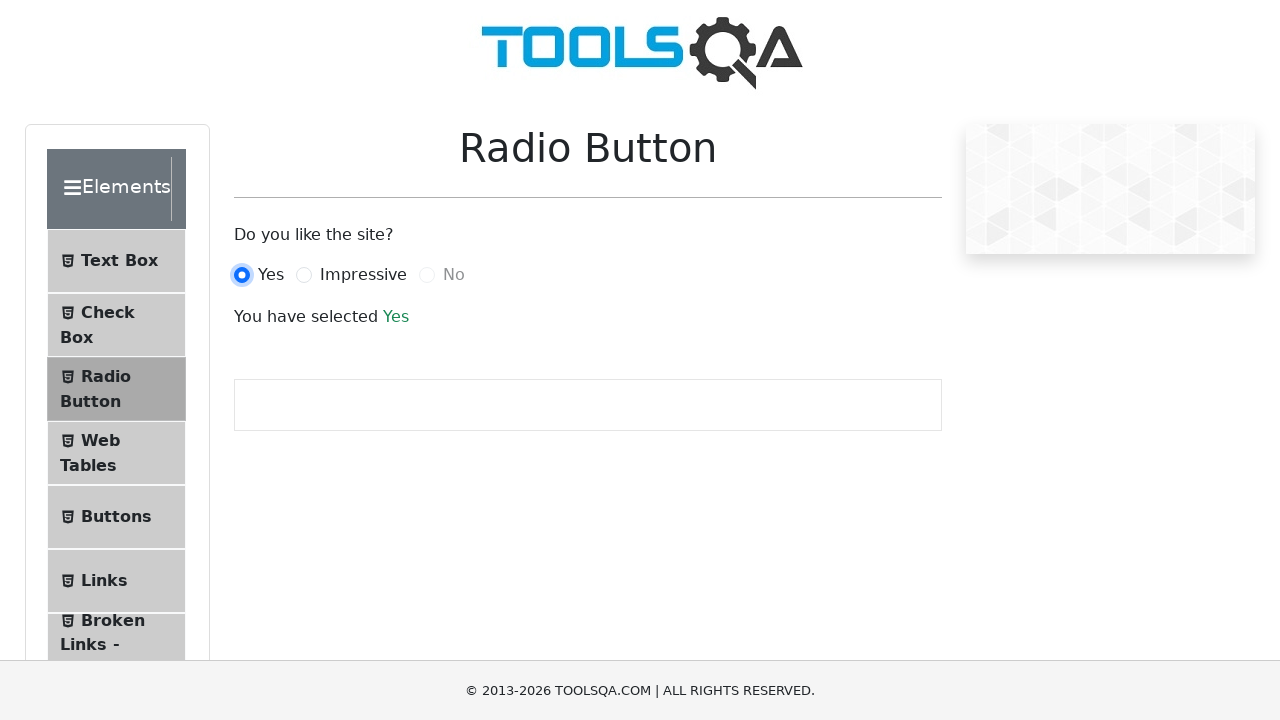

Verified that the 'Yes' radio button is checked
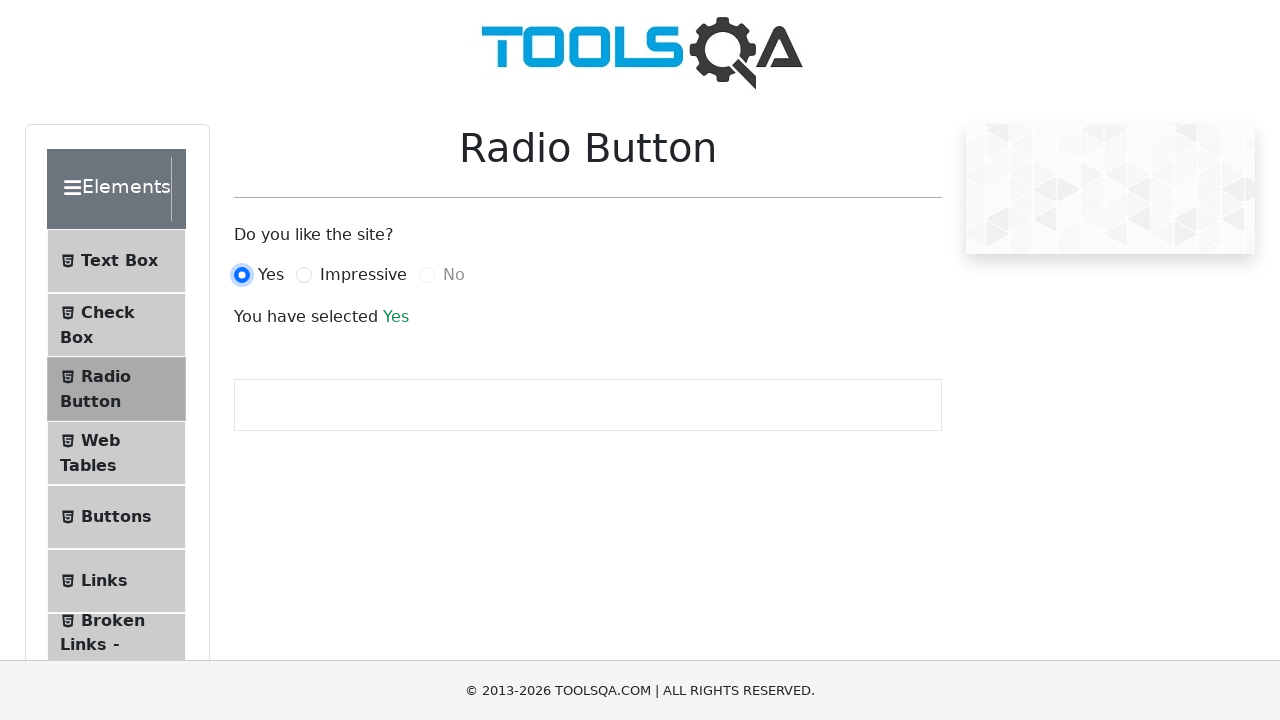

Waited for the success result message to appear
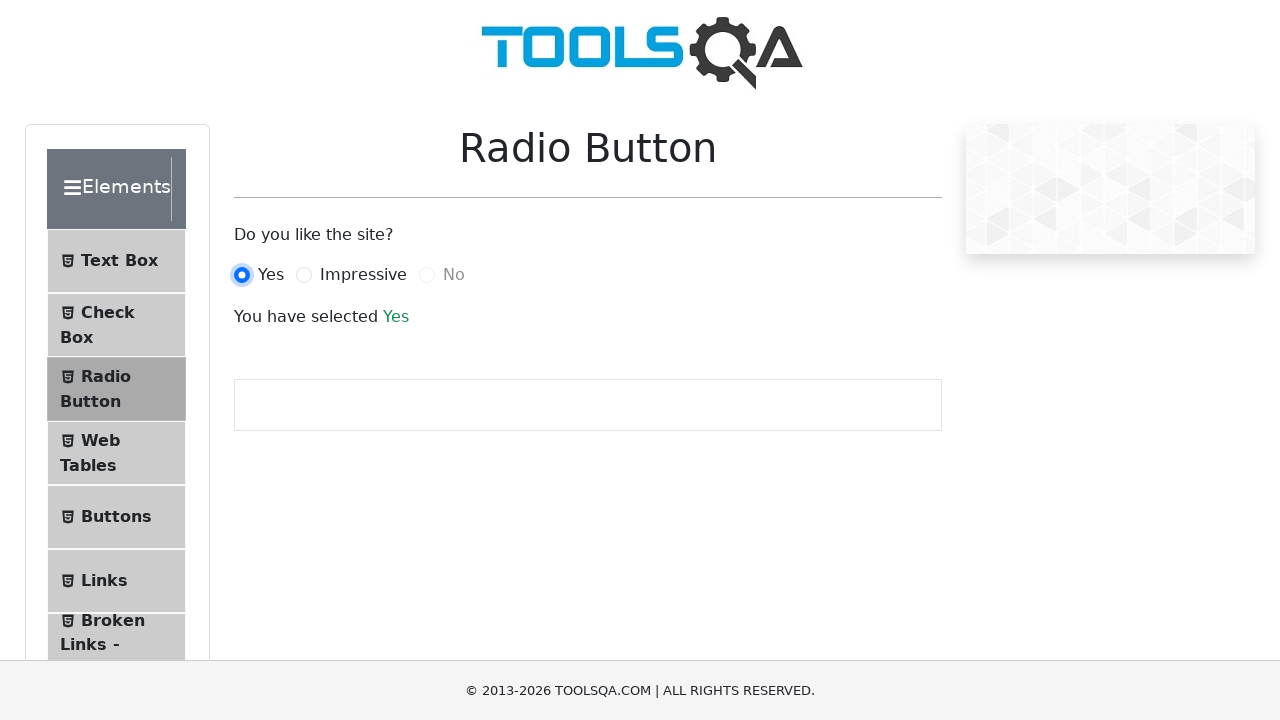

Verified that the result message displays 'Yes'
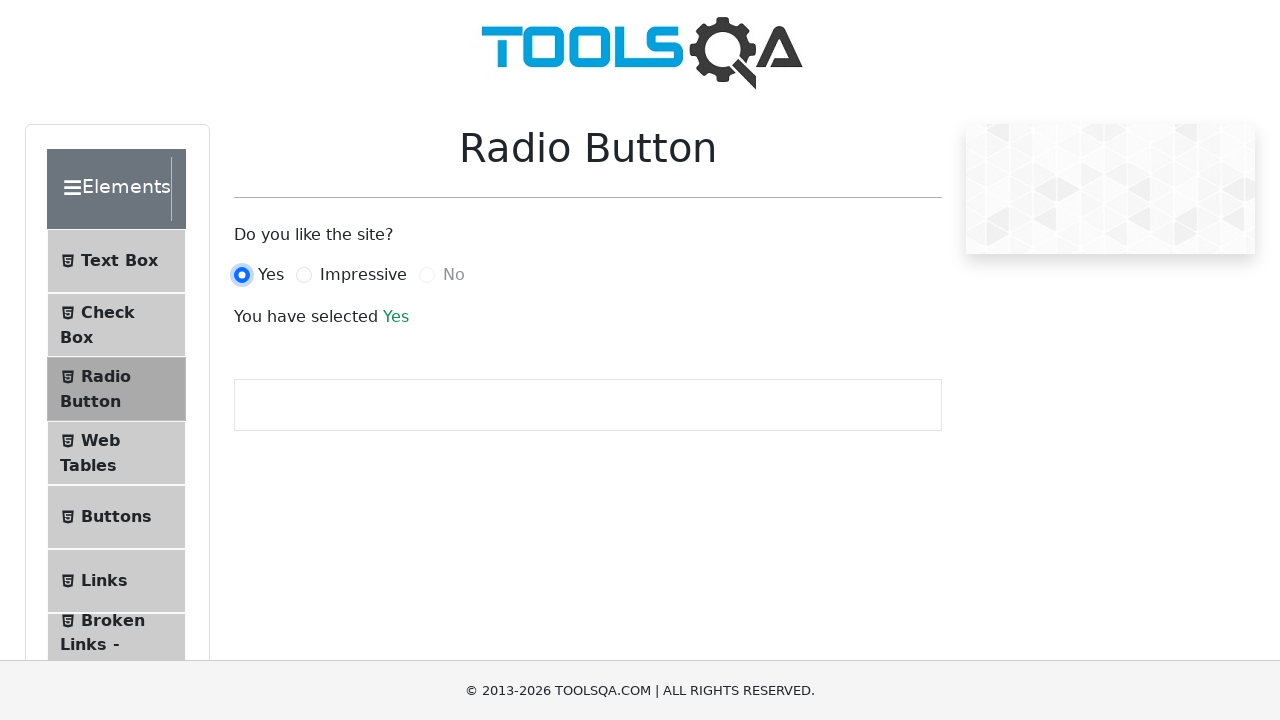

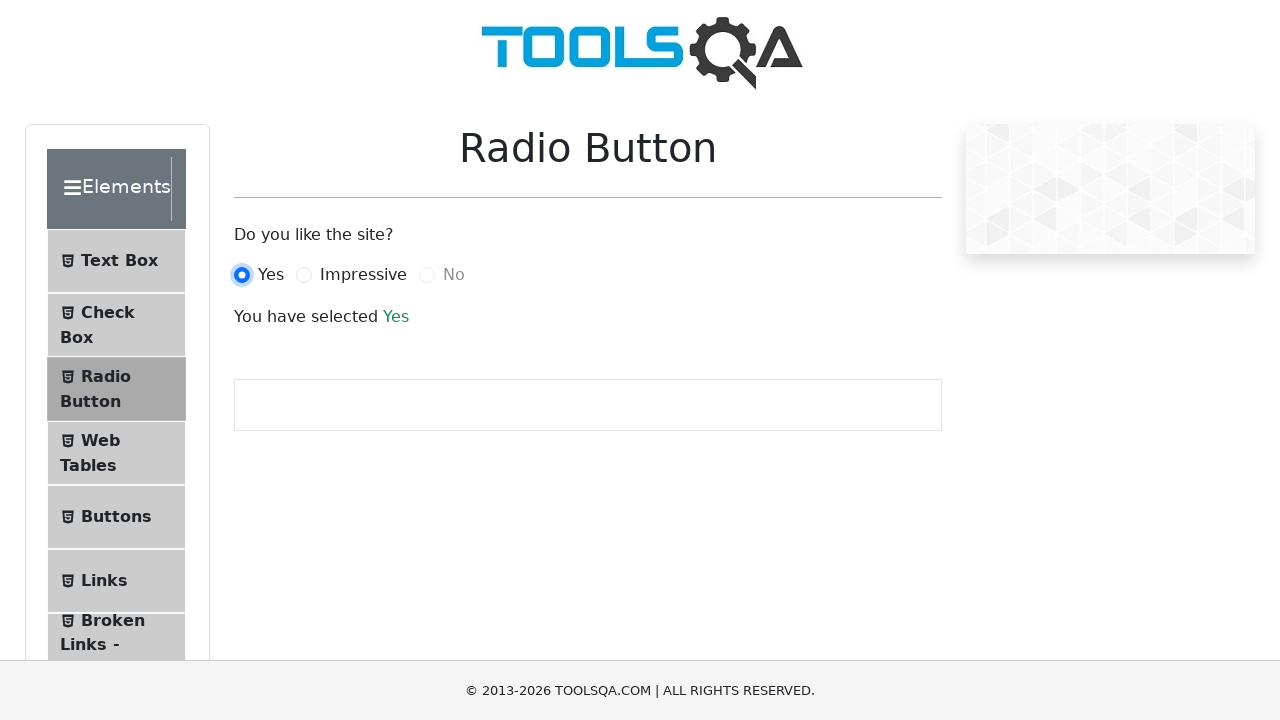